Tests navigation to the Catalog page by clicking the catalog link

Starting URL: https://www.avana.ru/

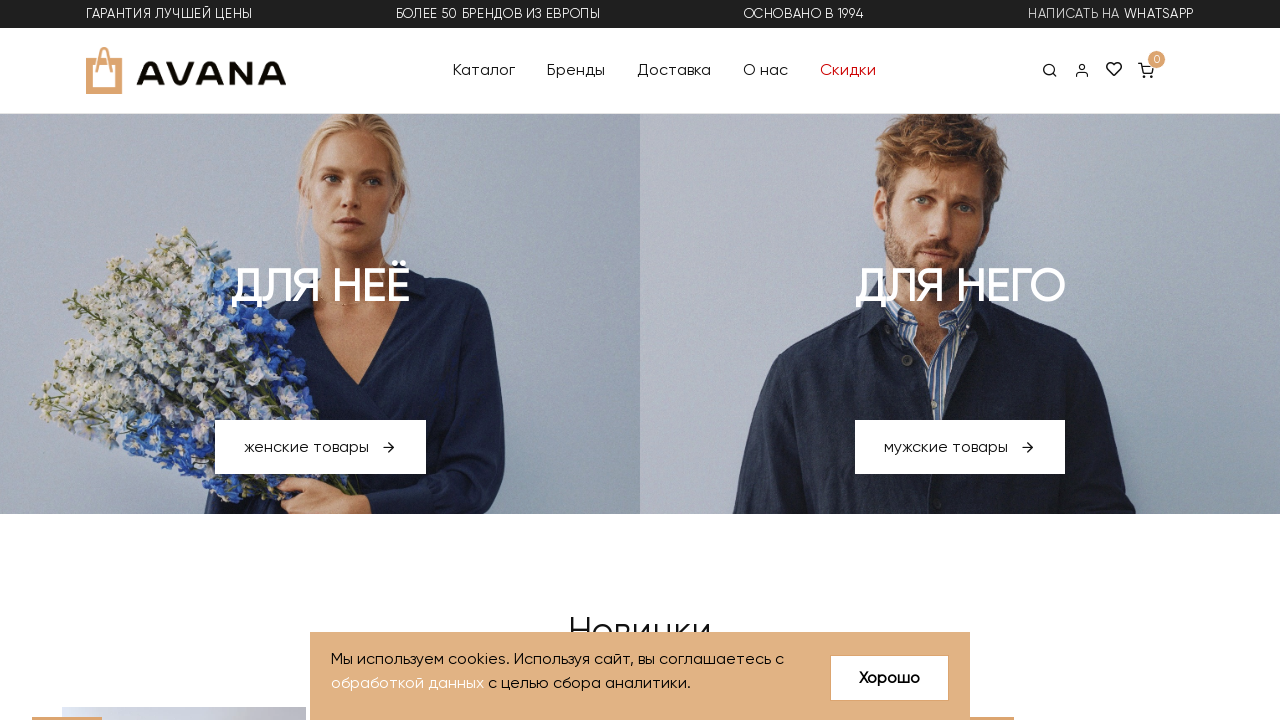

Clicked on Catalog link to navigate to catalog page at (484, 70) on xpath=//a[@href='/catalog']
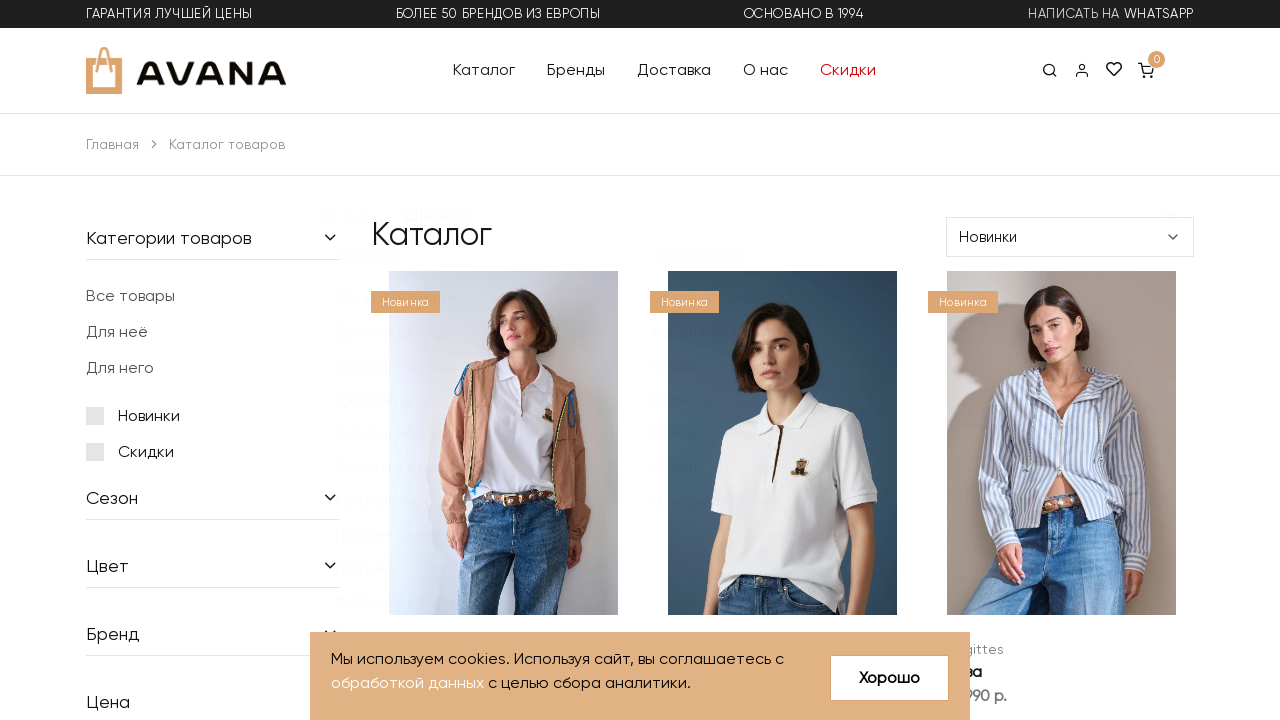

Successfully navigated to Catalog page
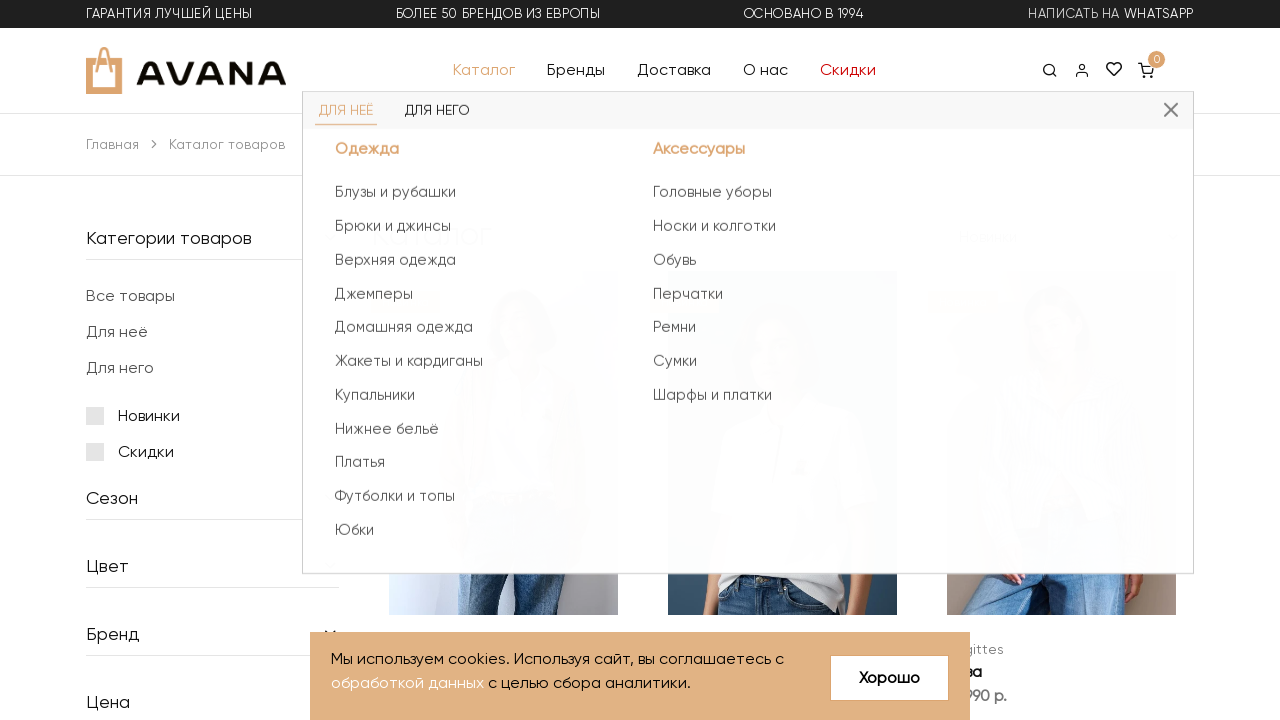

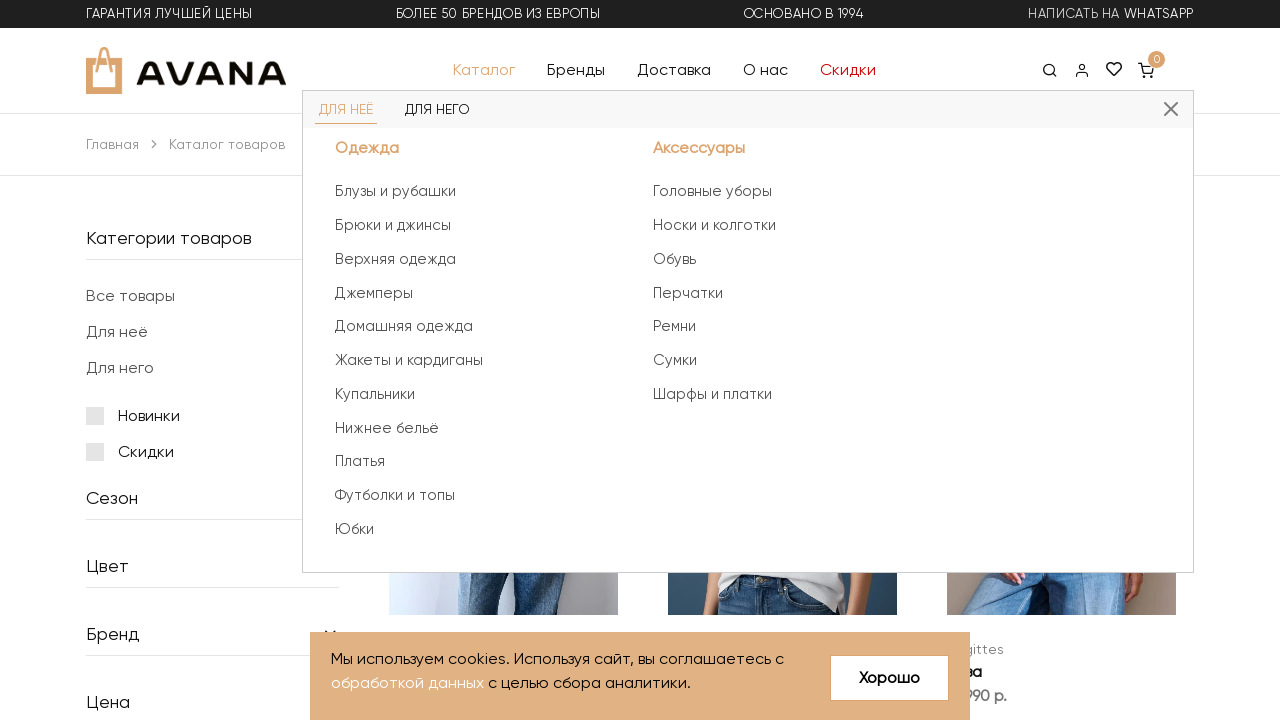